Tests checkbox interaction by clicking a checkbox element twice to toggle its state

Starting URL: https://leafground.com/checkbox.xhtml

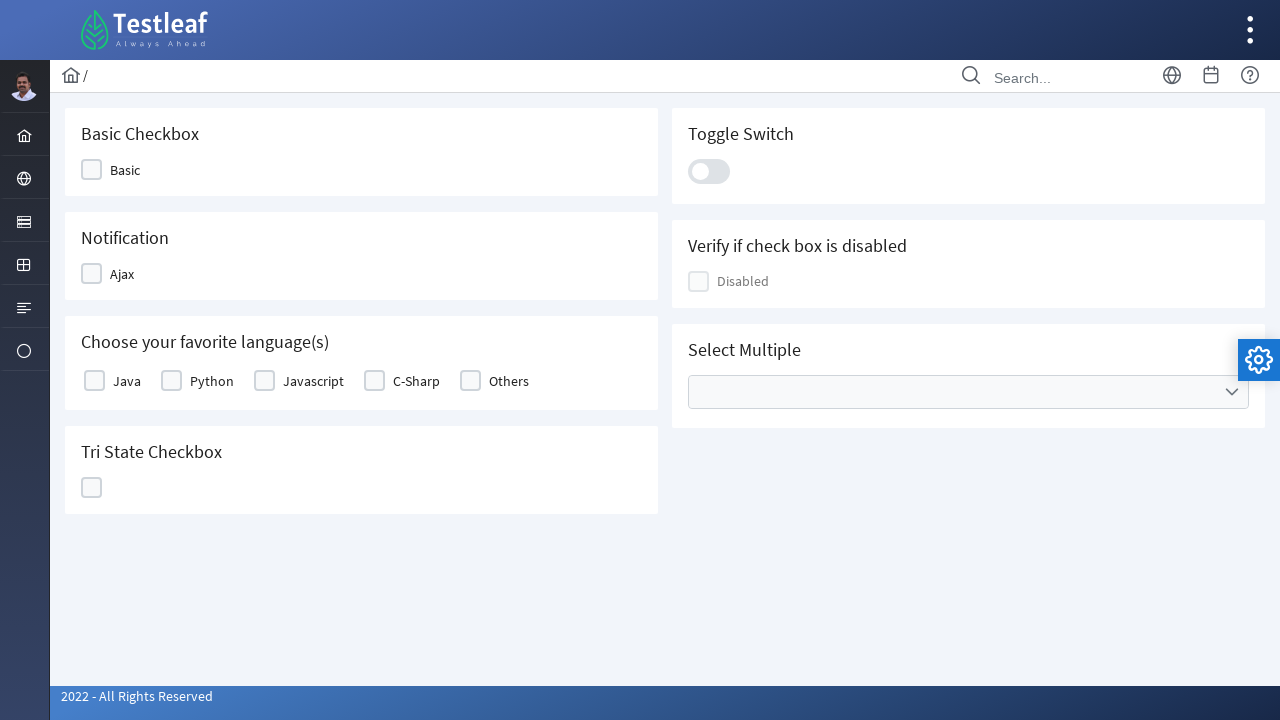

Clicked checkbox to check it at (92, 170) on xpath=//*[@id="j_idt87:j_idt89"]/div[2]
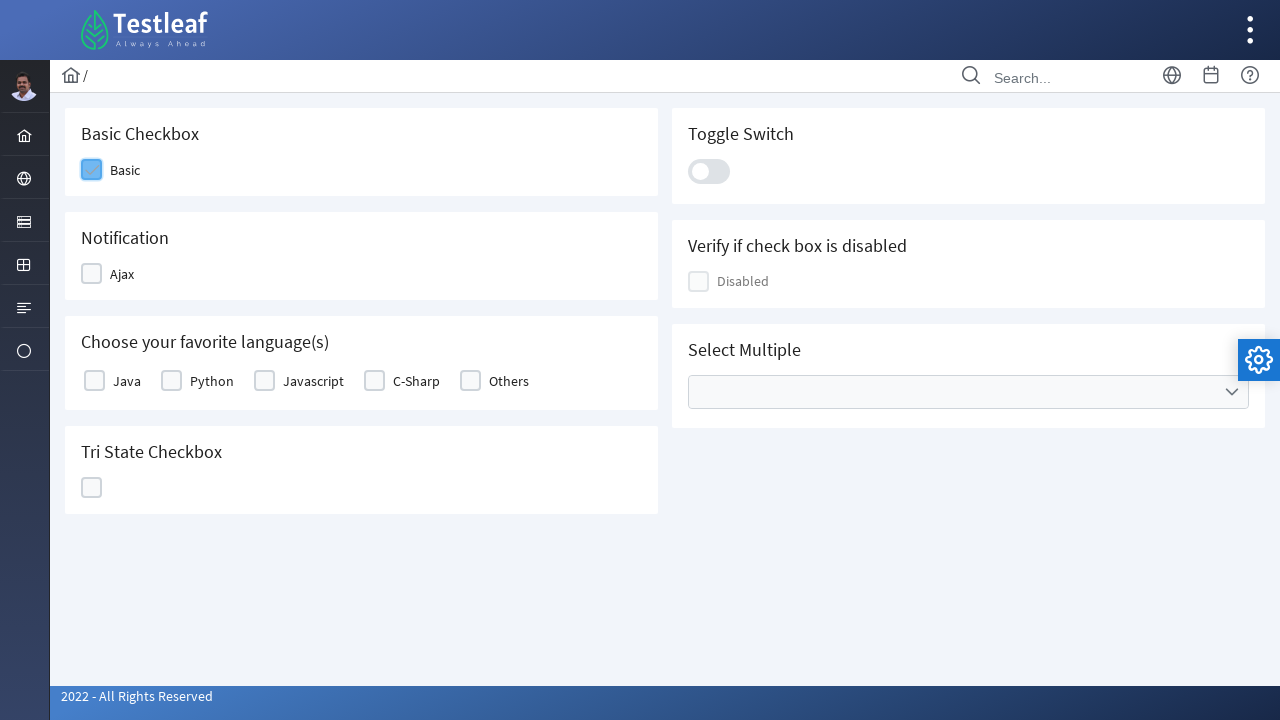

Clicked checkbox again to uncheck it at (92, 170) on xpath=//*[@id="j_idt87:j_idt89"]/div[2]
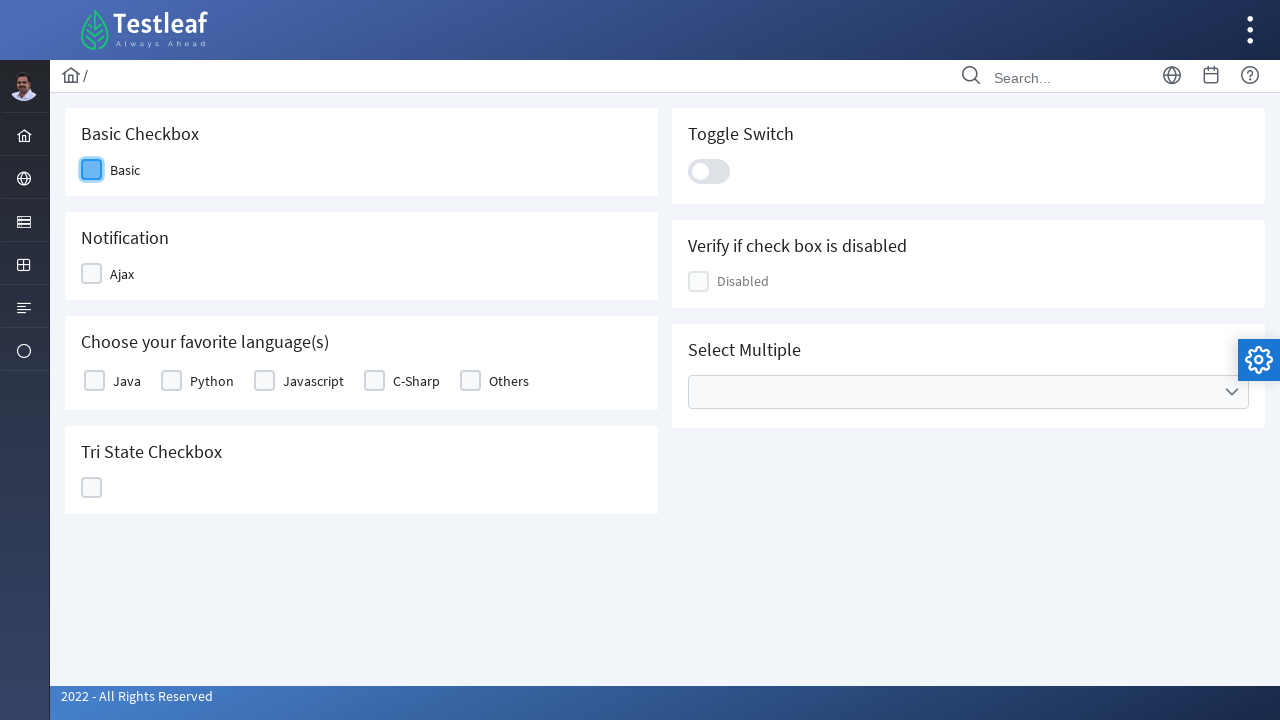

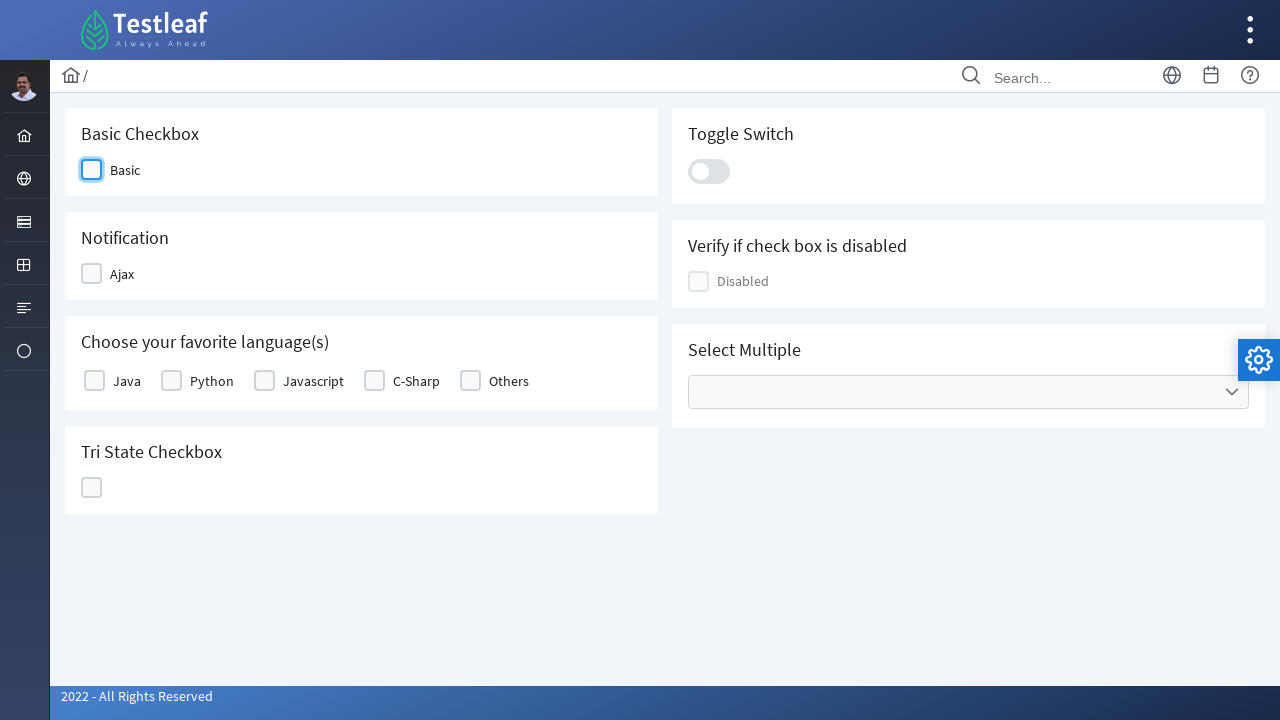